Tests browser tab handling by opening a new tab, switching to it, interacting with a JavaScript prompt alert, closing the child tab, switching back to the parent tab, and filling a text field.

Starting URL: https://www.hyrtutorials.com/p/window-handles-practice.html

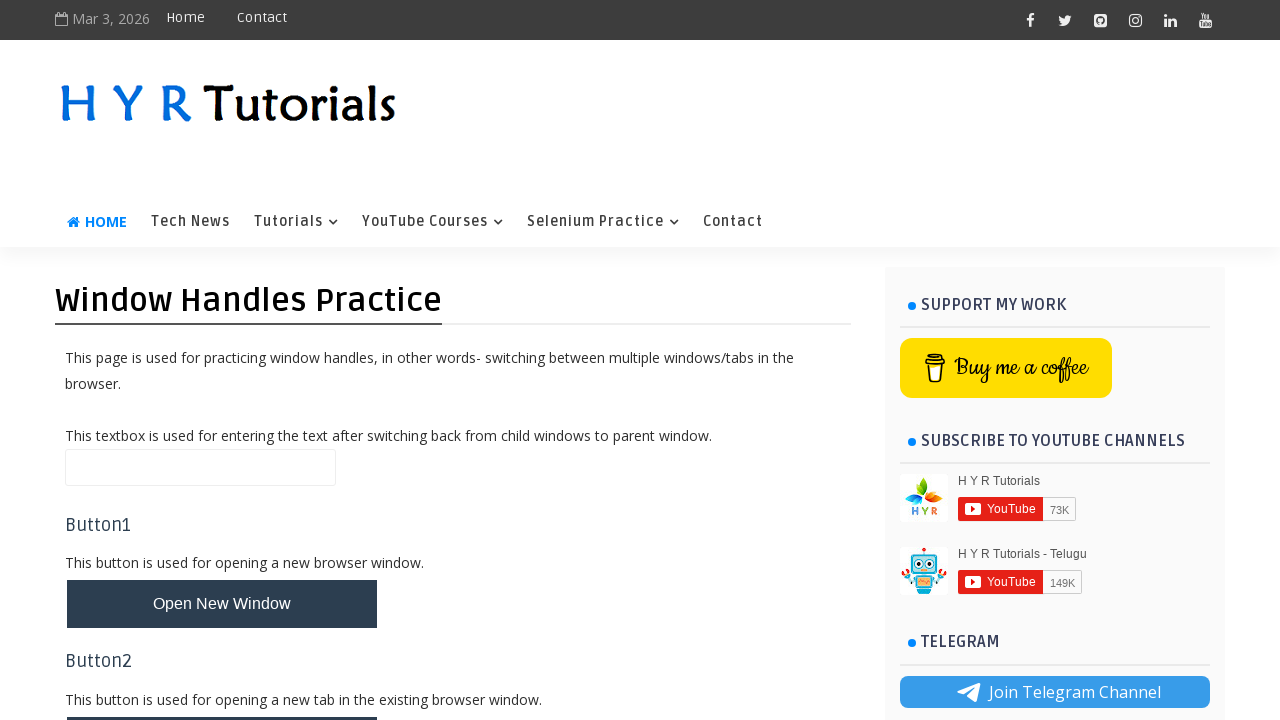

Clicked button to open new tab at (222, 696) on #newTabBtn
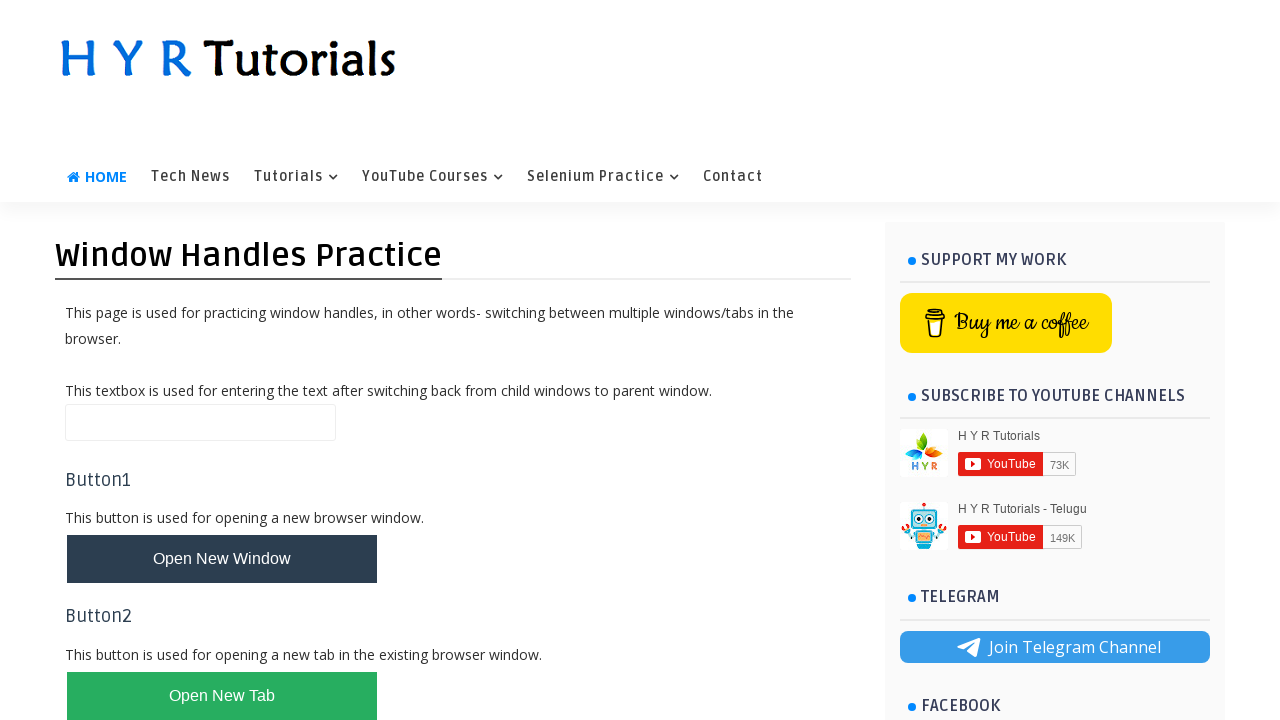

Retrieved new page/tab object
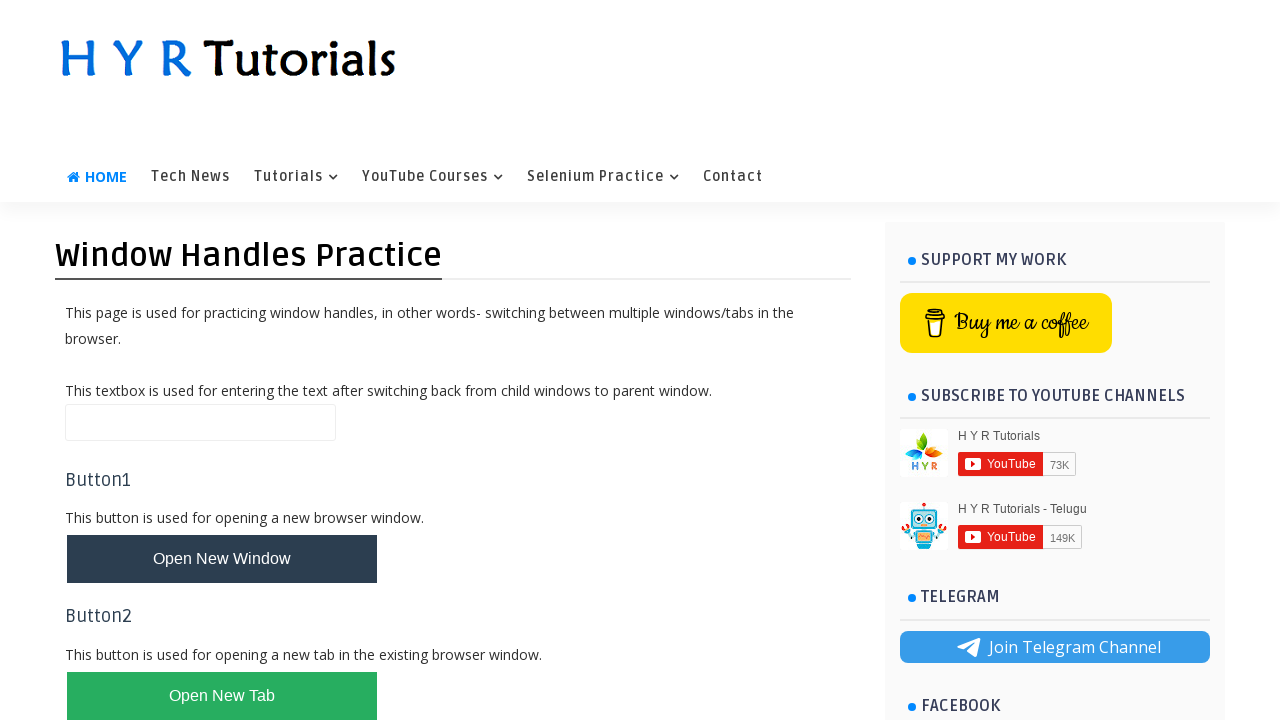

New tab page loaded successfully
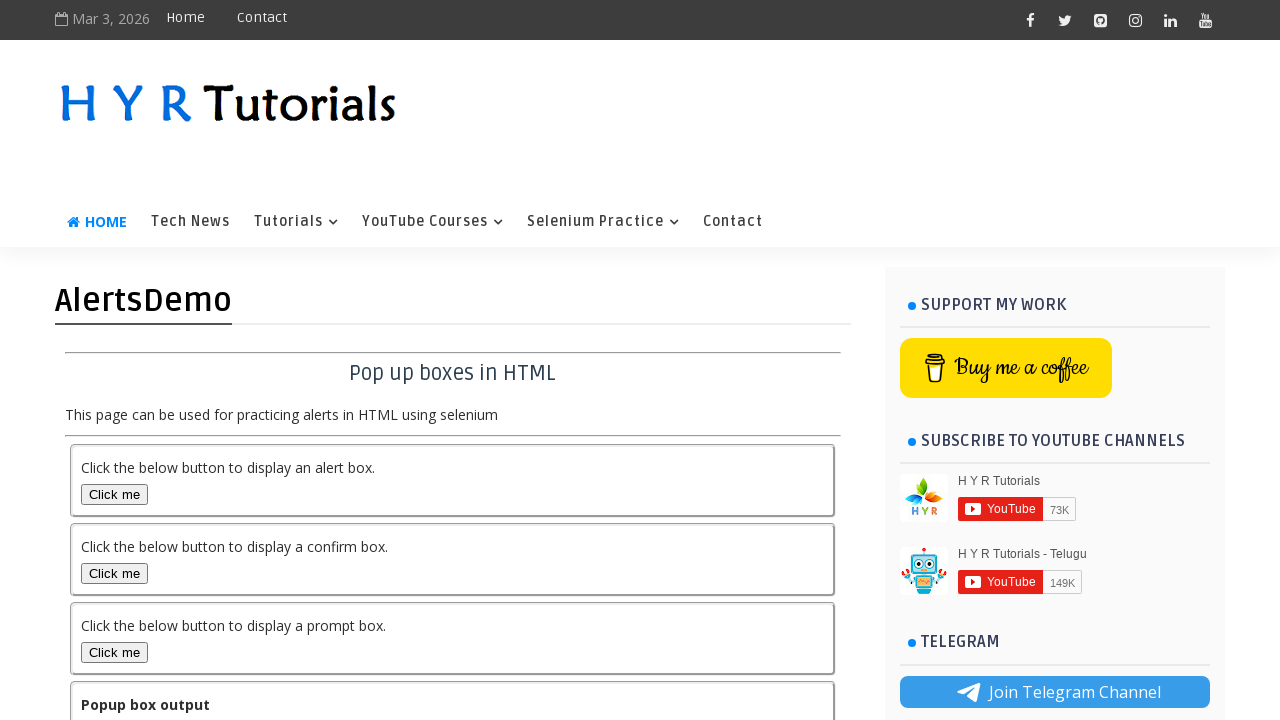

Clicked prompt box button in new tab at (114, 652) on #promptBox
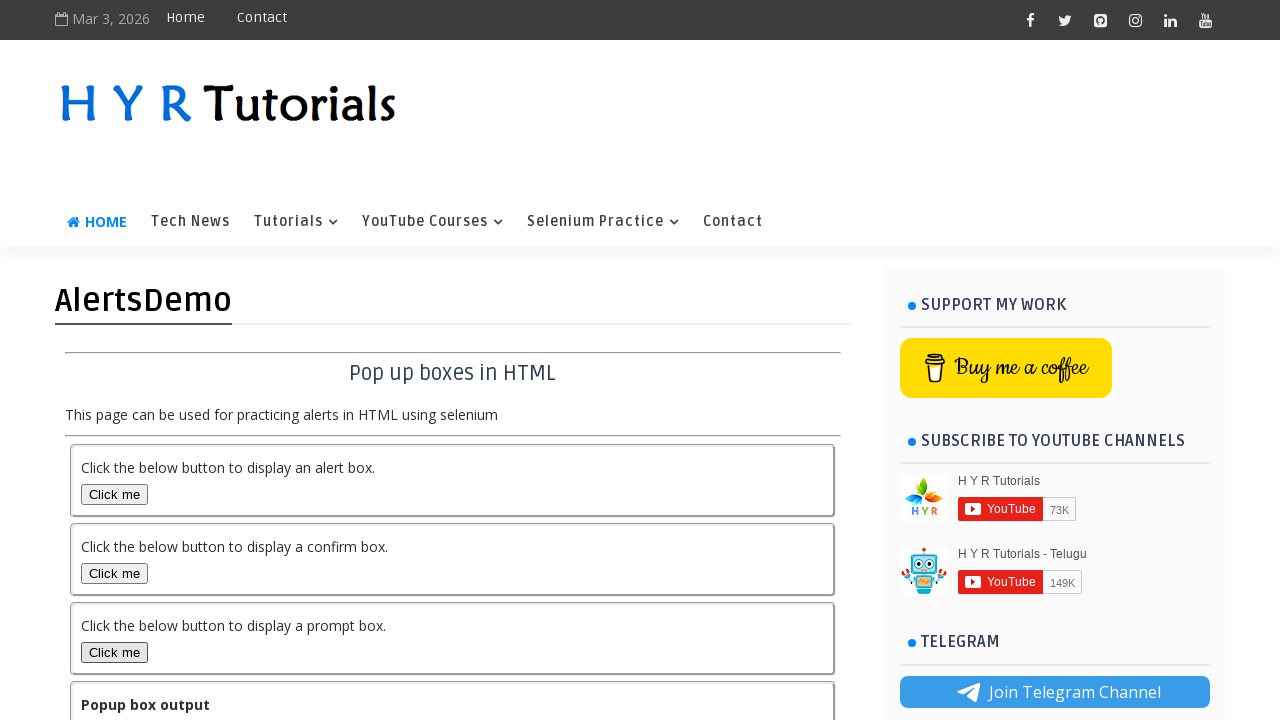

Set up dialog handler to accept prompts with 'shubh'
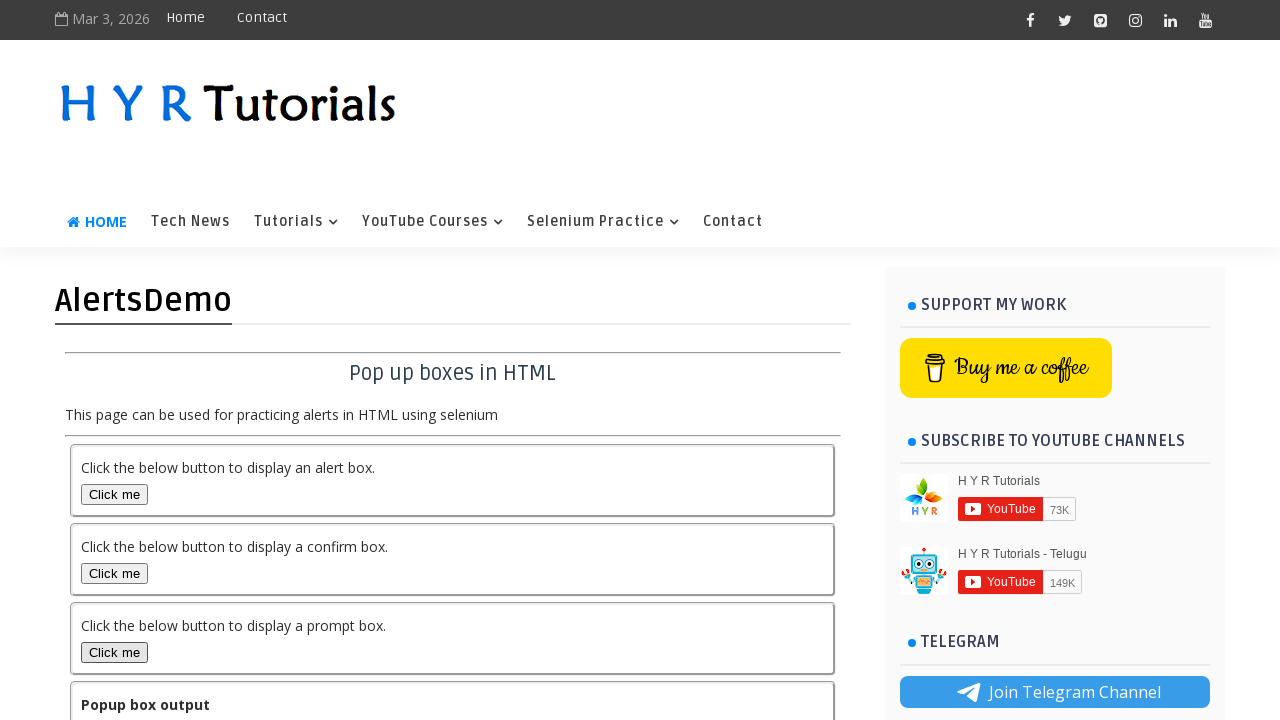

Clicked prompt box button again to trigger dialog at (114, 652) on #promptBox
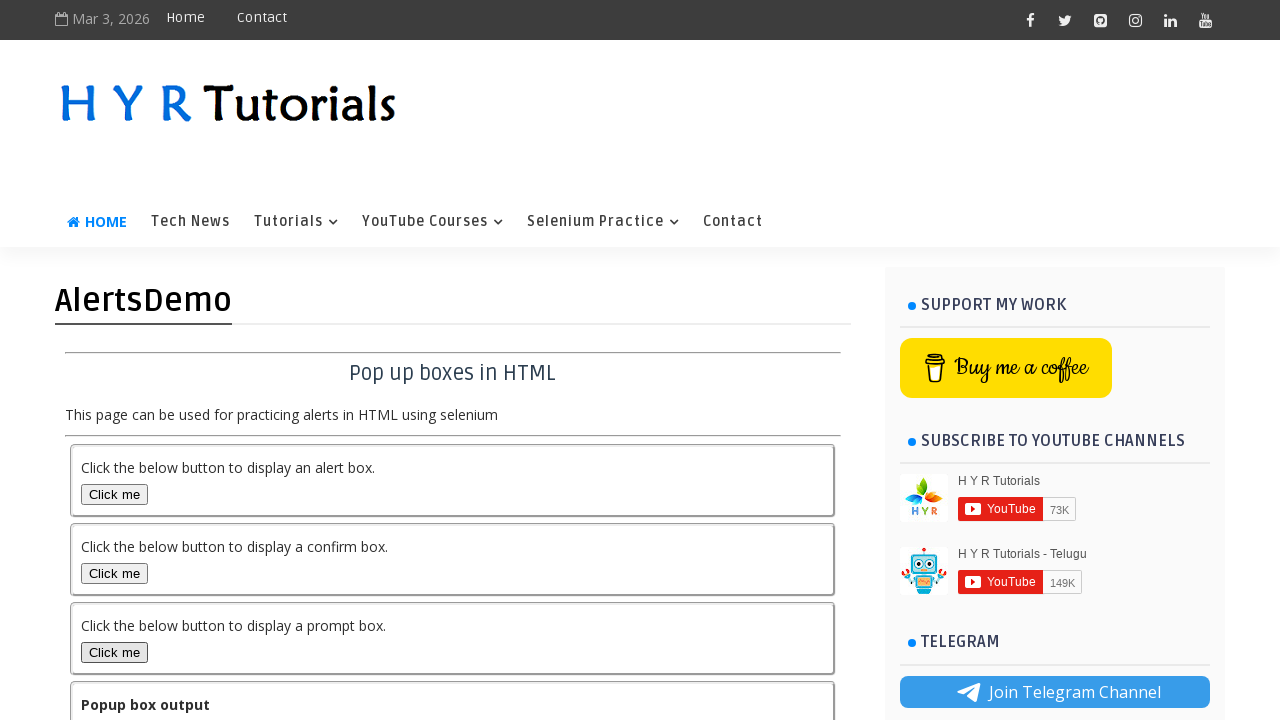

Closed the child tab
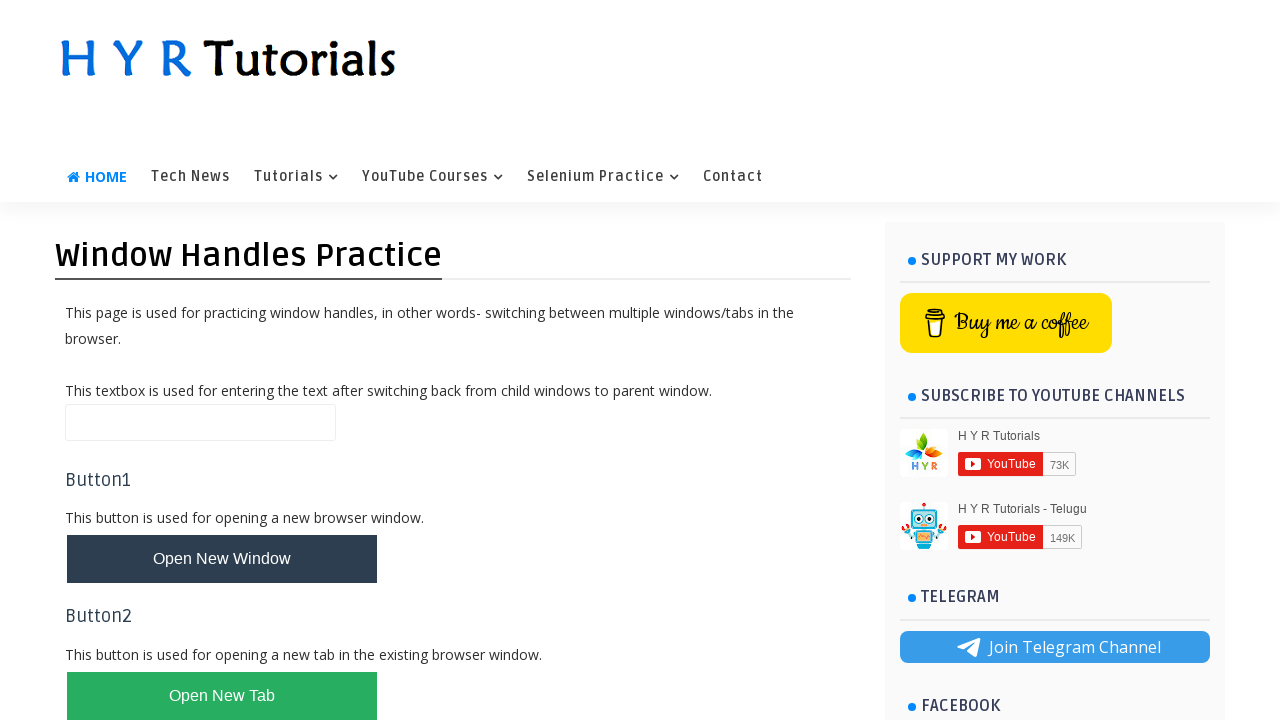

Filled name field with 'hehehehehe' in parent tab on #name
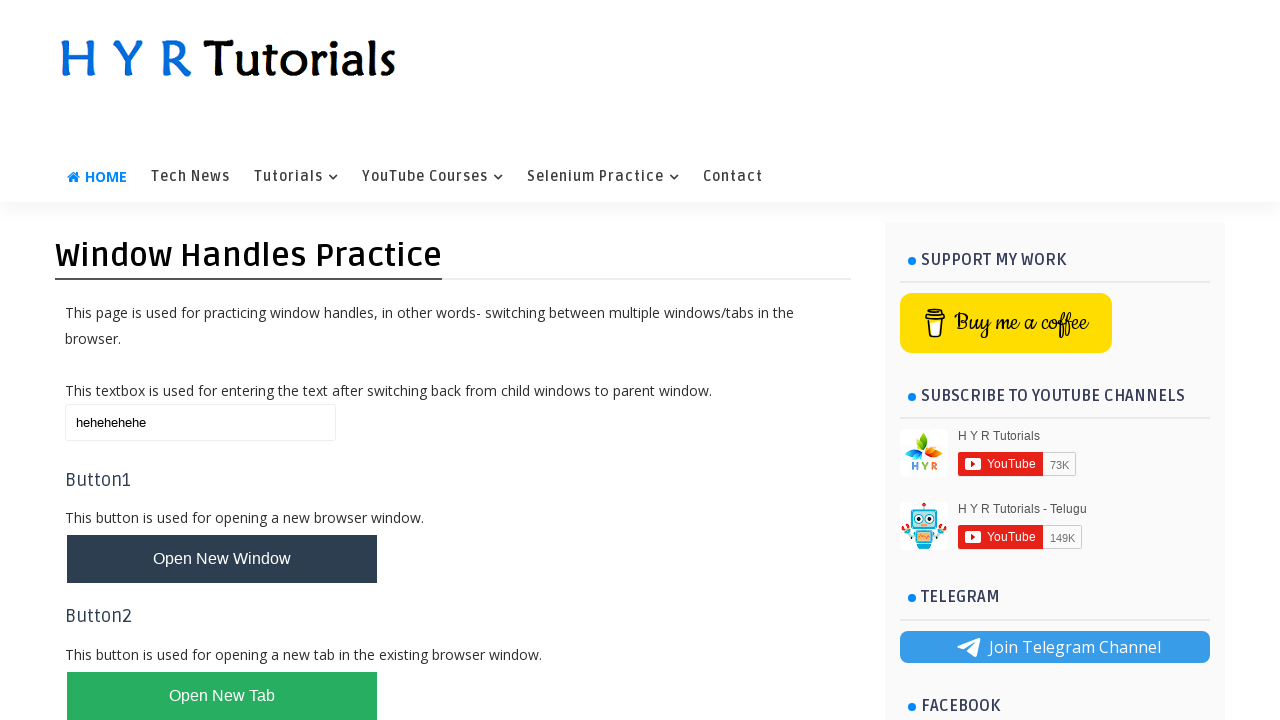

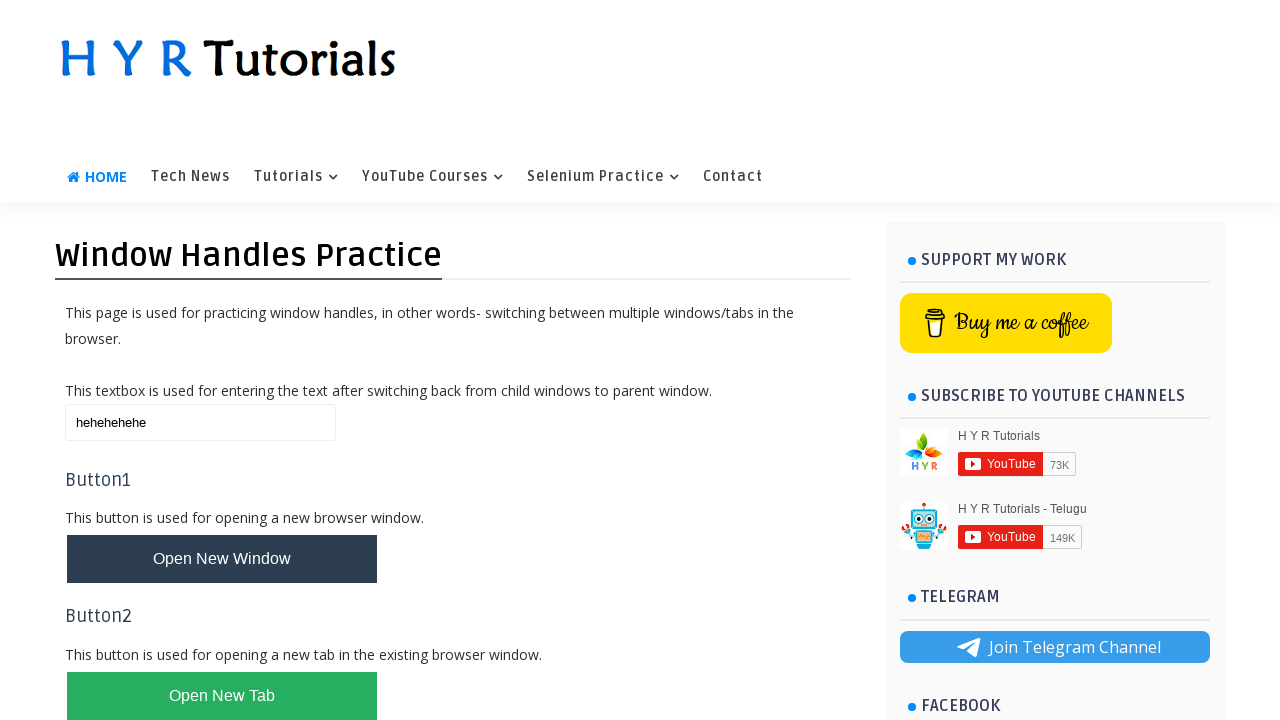